Tests various alert handling scenarios (simple alert, confirm dialog, prompt) and iframe interactions including nested iframes on a demo automation testing site

Starting URL: https://demo.automationtesting.in/Alerts.html

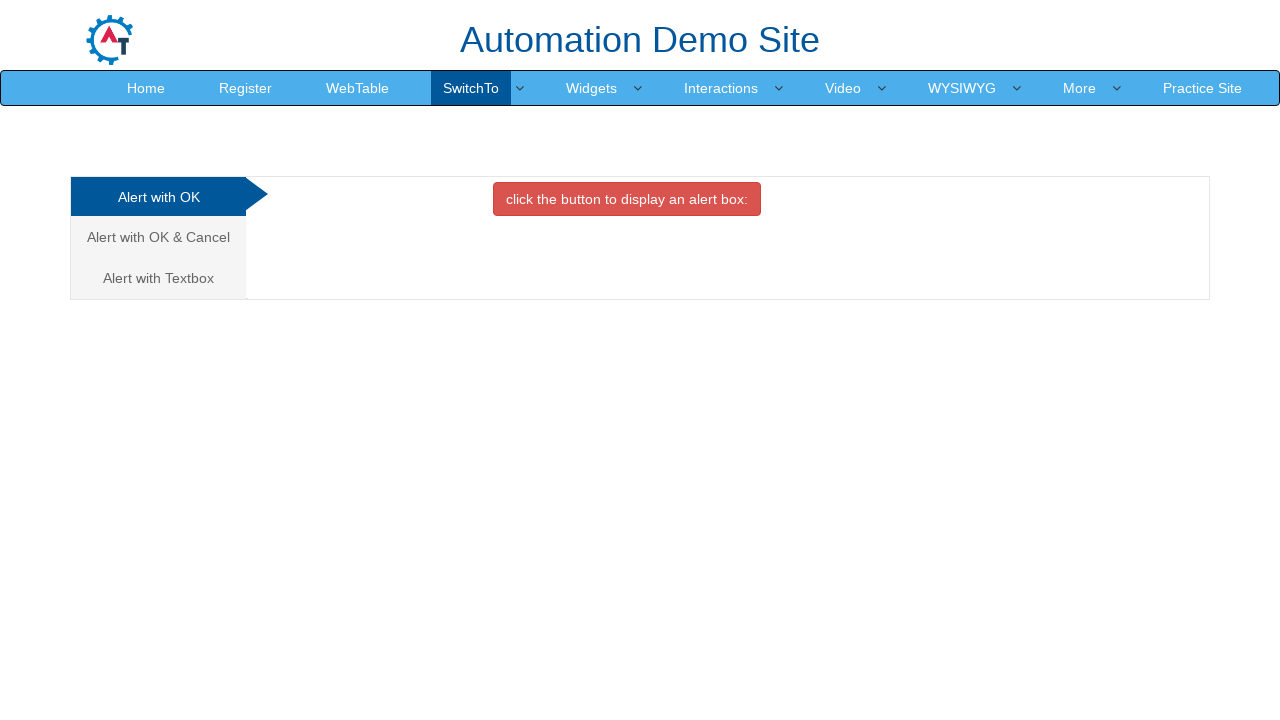

Clicked button to display simple alert at (627, 199) on xpath=//button[contains(text(),'click the button to display an')]
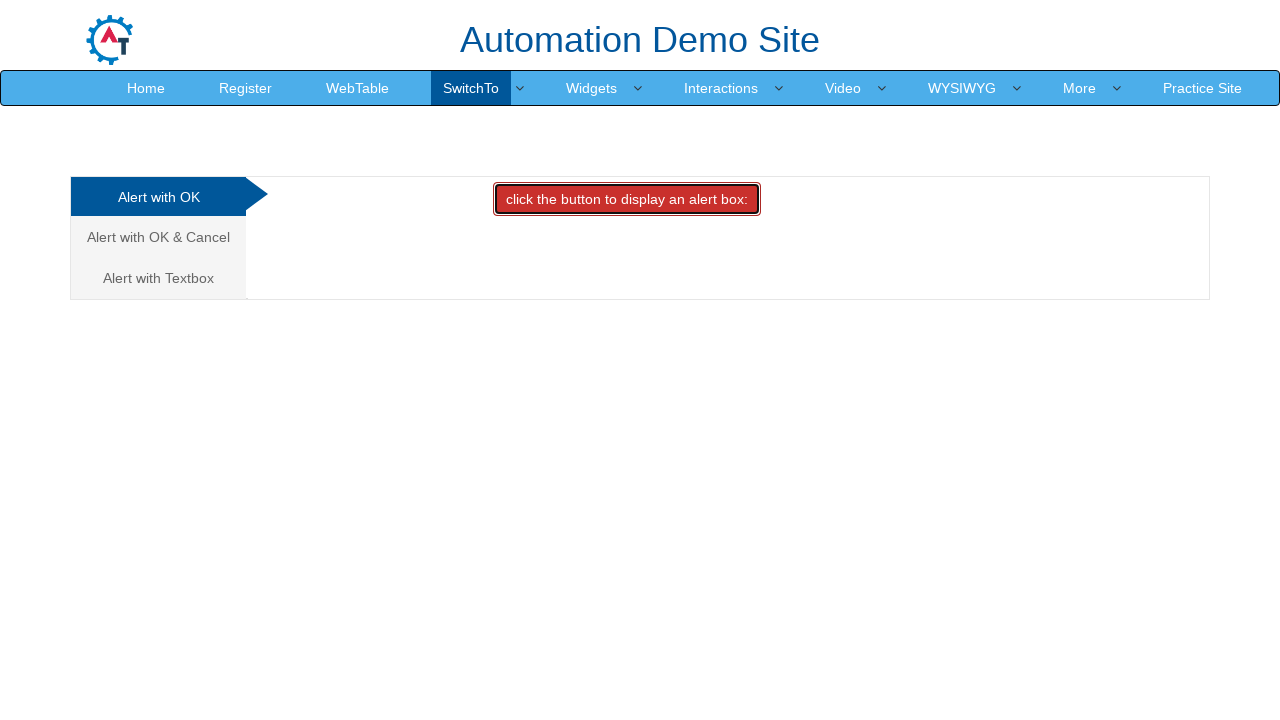

Set up dialog handler to accept alerts
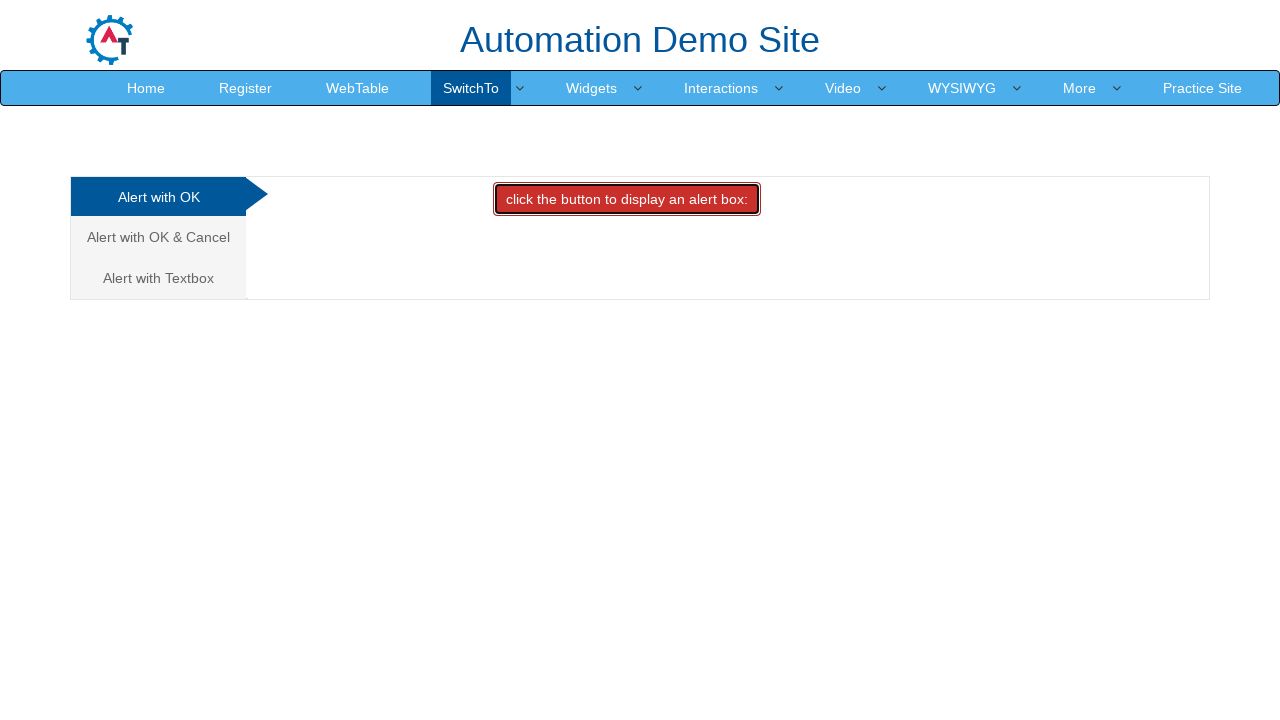

Navigated to Alert with OK & Cancel section at (158, 237) on xpath=//a[normalize-space()='Alert with OK & Cancel']
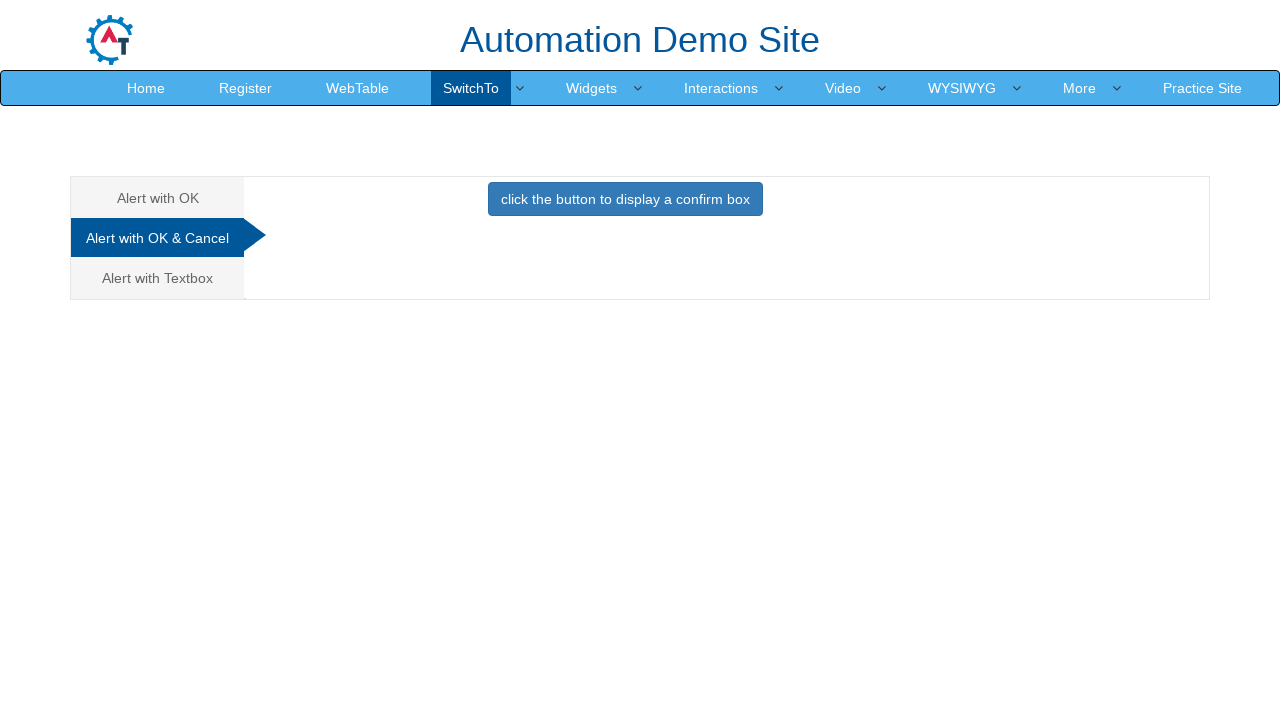

Clicked button to display confirm dialog at (625, 199) on xpath=//button[normalize-space()='click the button to display a confirm box']
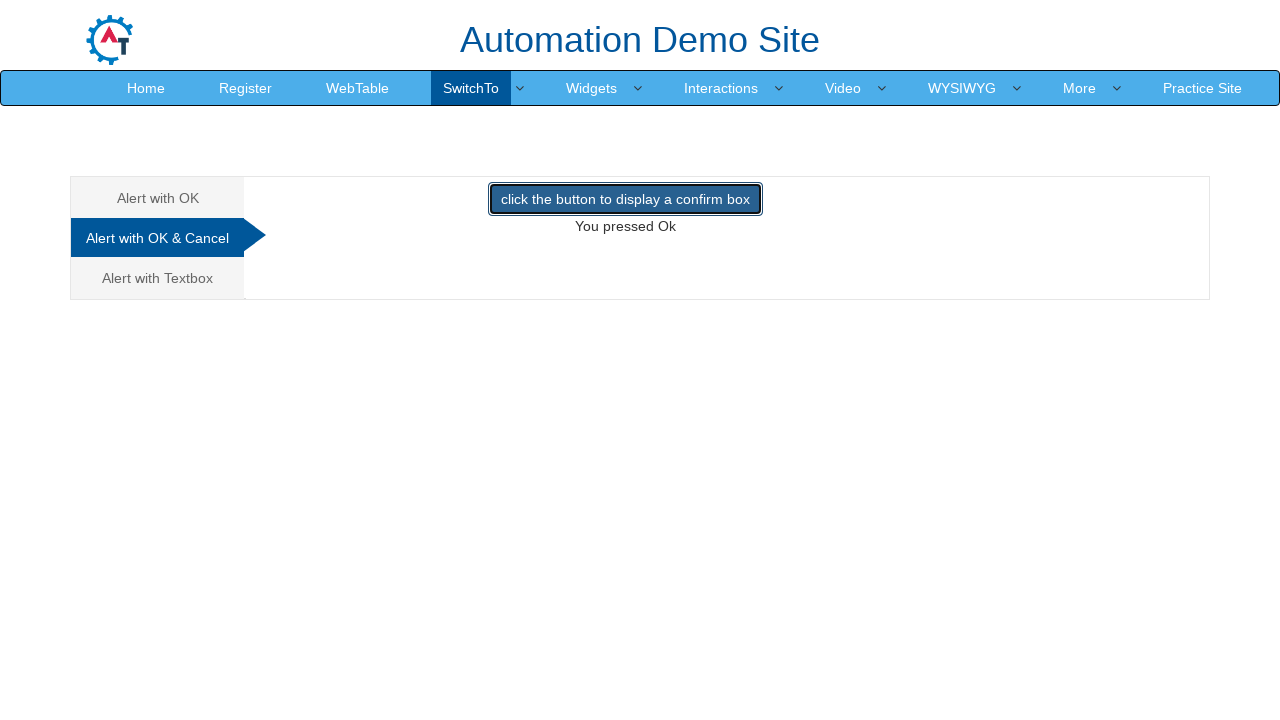

Set up dialog handler to dismiss confirm dialogs
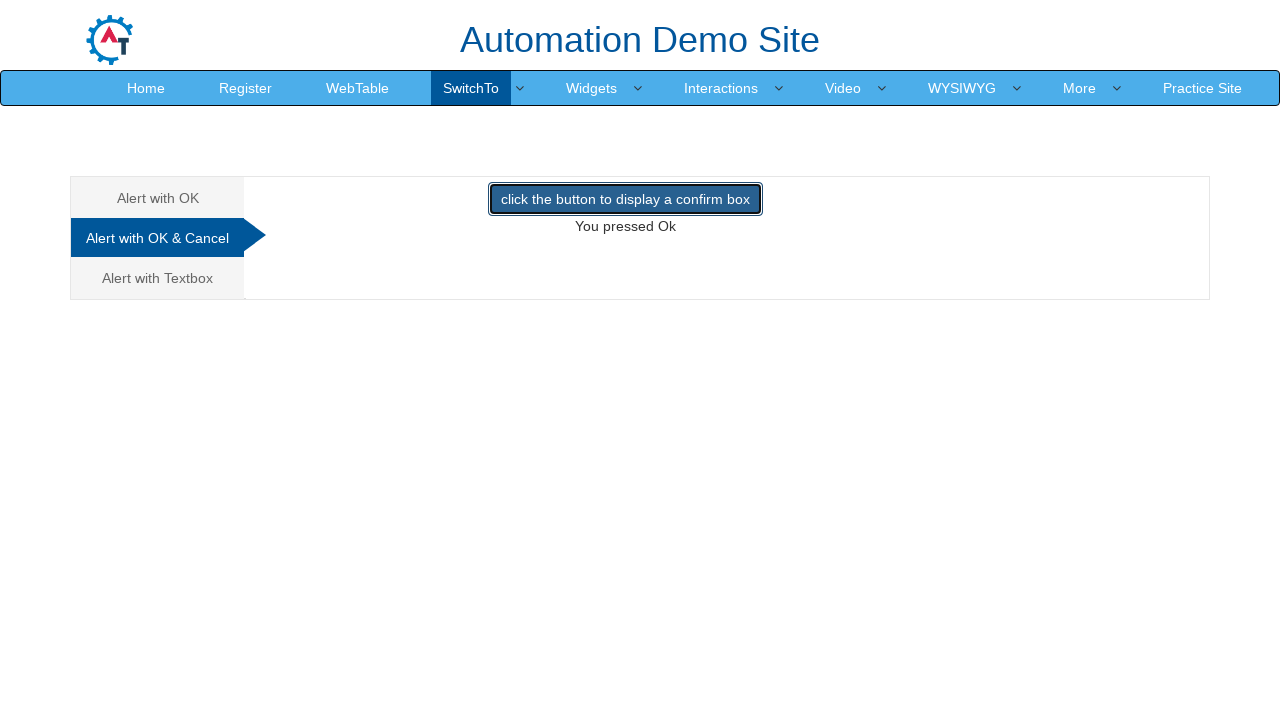

Navigated to Alert with Textbox section at (158, 278) on xpath=//a[normalize-space()='Alert with Textbox']
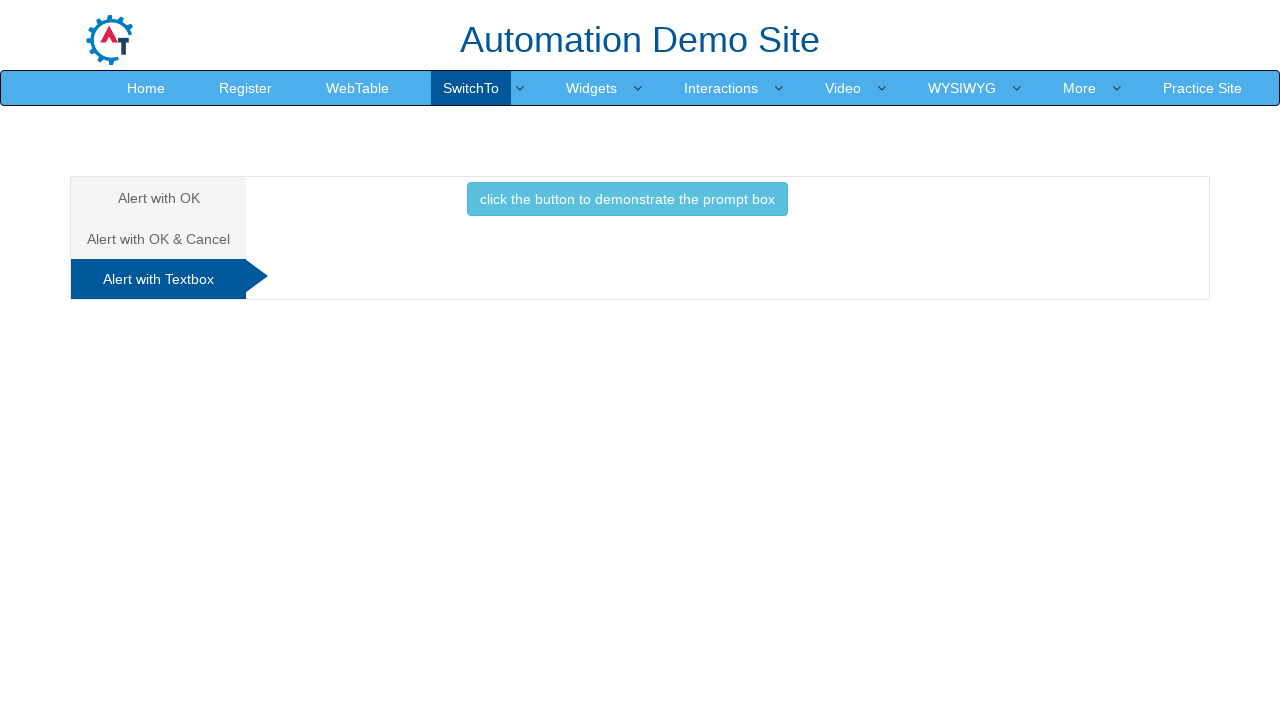

Clicked button to display prompt dialog at (627, 199) on xpath=//button[normalize-space()='click the button to demonstrate the prompt box
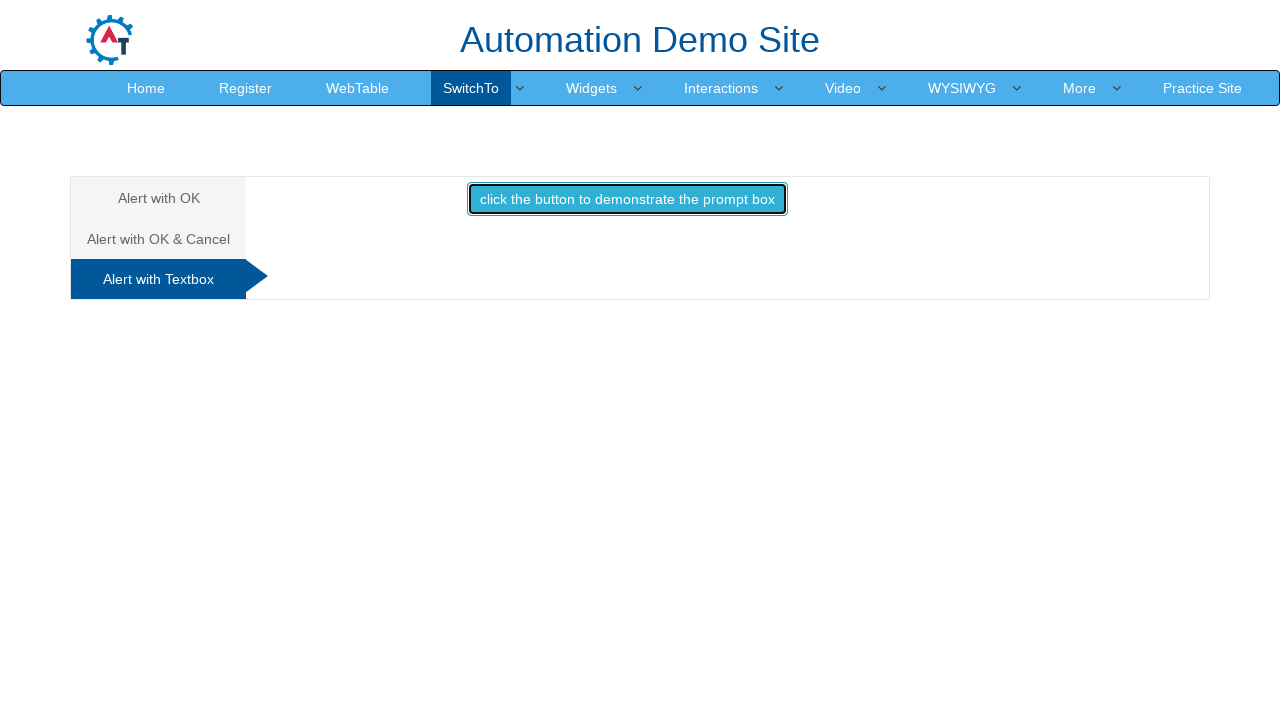

Set up dialog handler to accept prompt and input 'Agent 007'
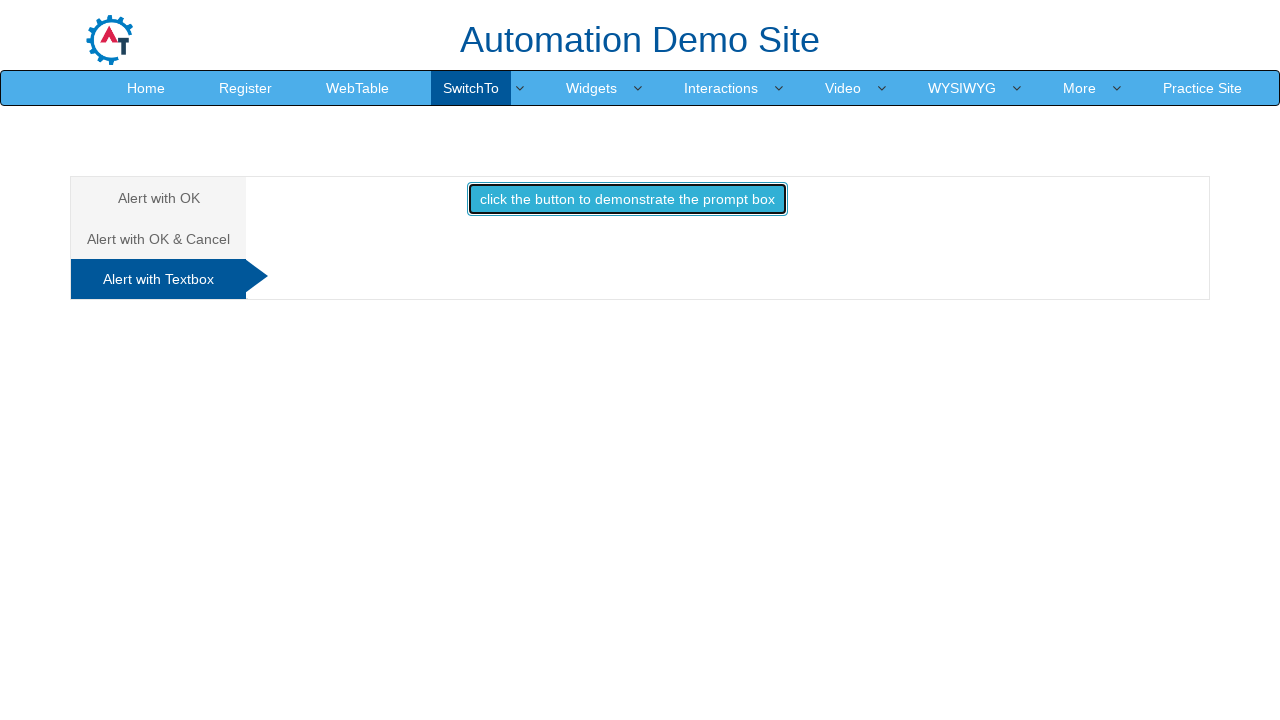

Clicked SwitchTo navigation link at (471, 88) on xpath=//a[text()='SwitchTo']
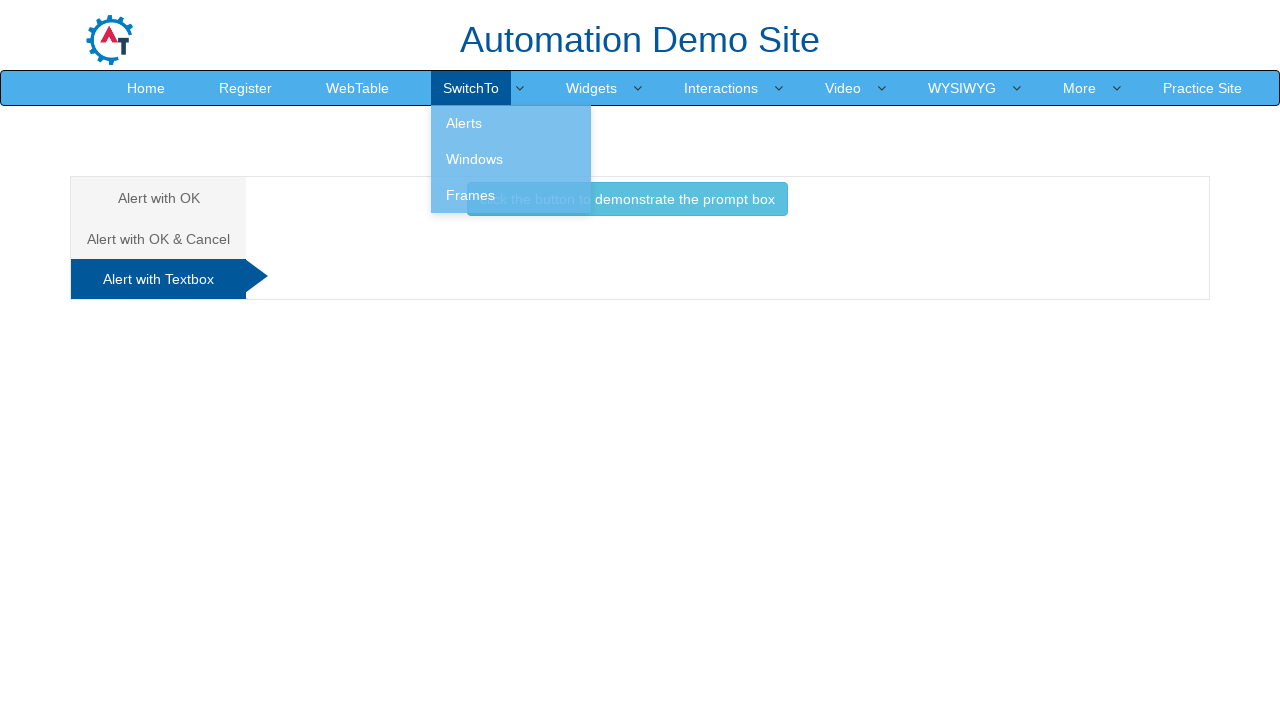

Clicked Frames section at (511, 195) on xpath=//a[text()='Frames']
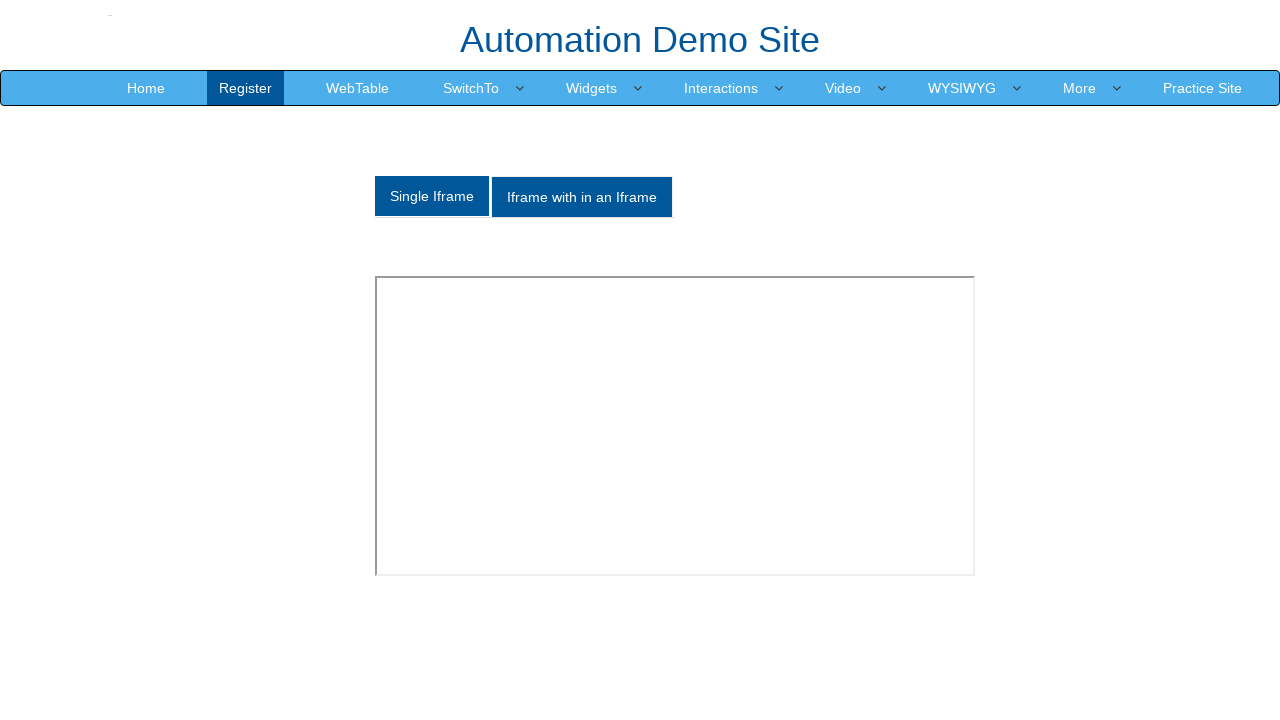

Located single iframe
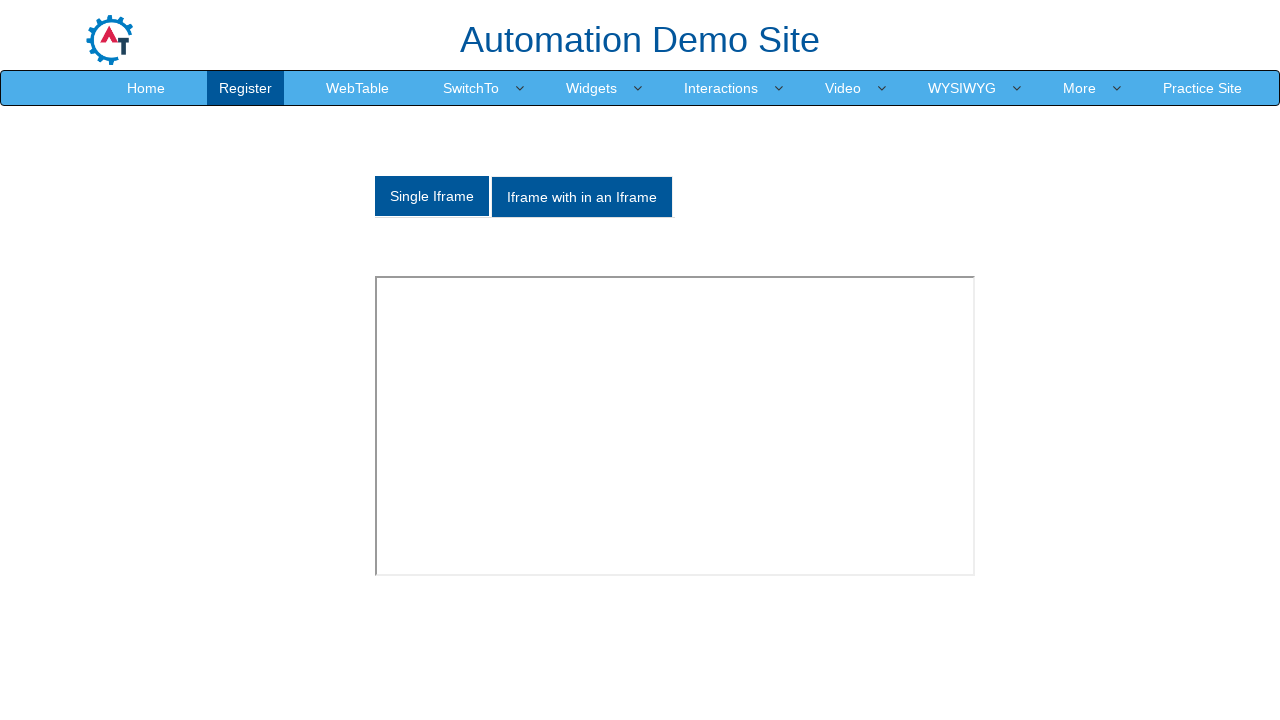

Filled text input inside single iframe with 'Hello there I am inside frame' on xpath=//div[@id='Single']/iframe >> internal:control=enter-frame >> xpath=//inpu
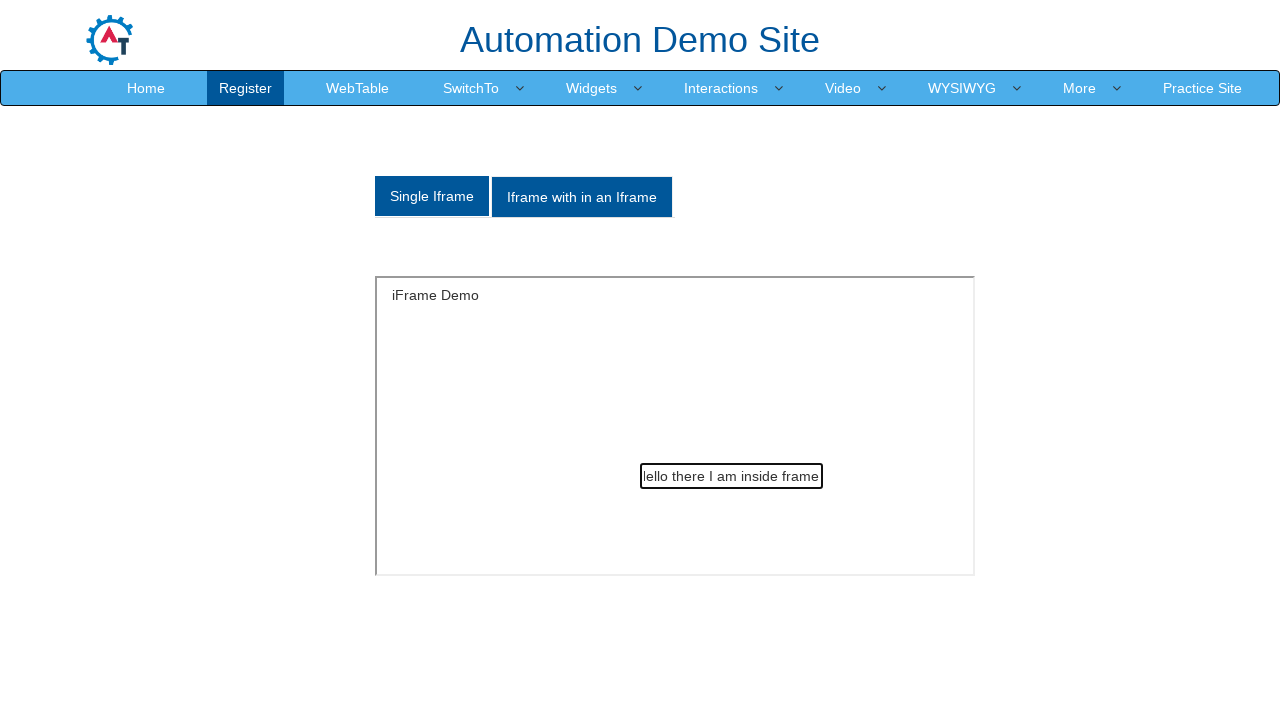

Navigated to nested iframe section at (582, 197) on xpath=//a[normalize-space()='Iframe with in an Iframe']
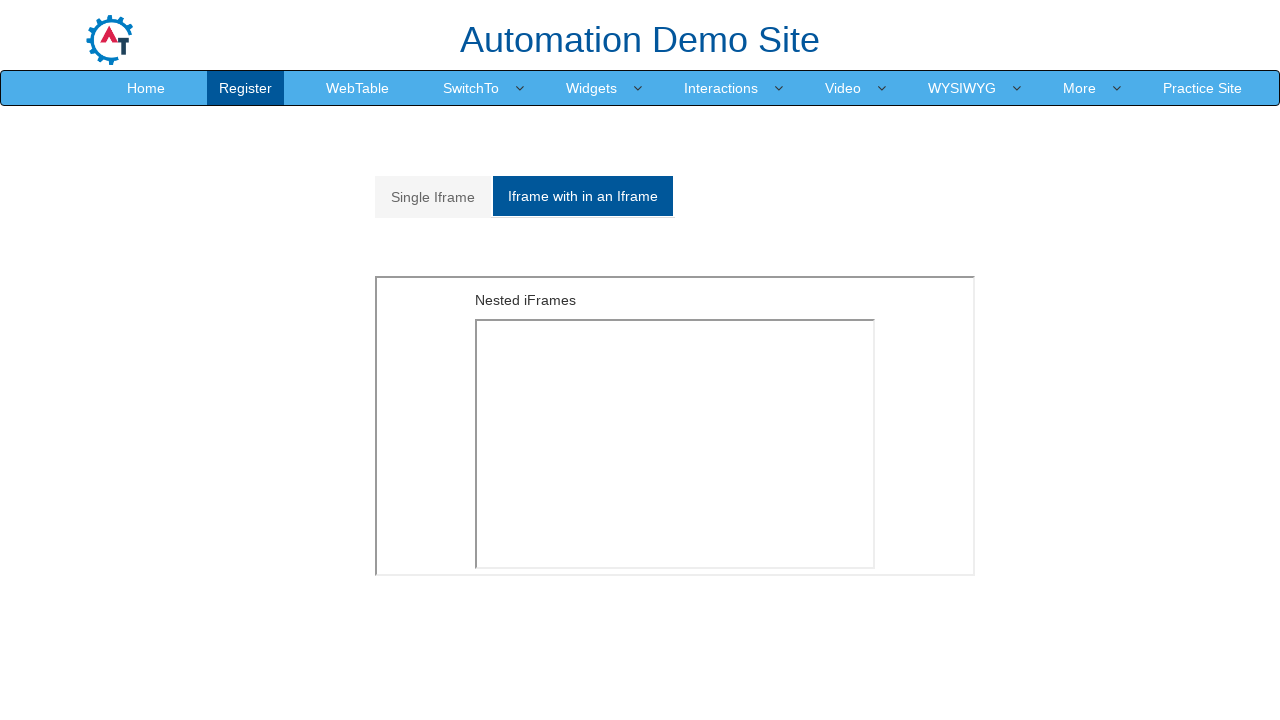

Located outer iframe
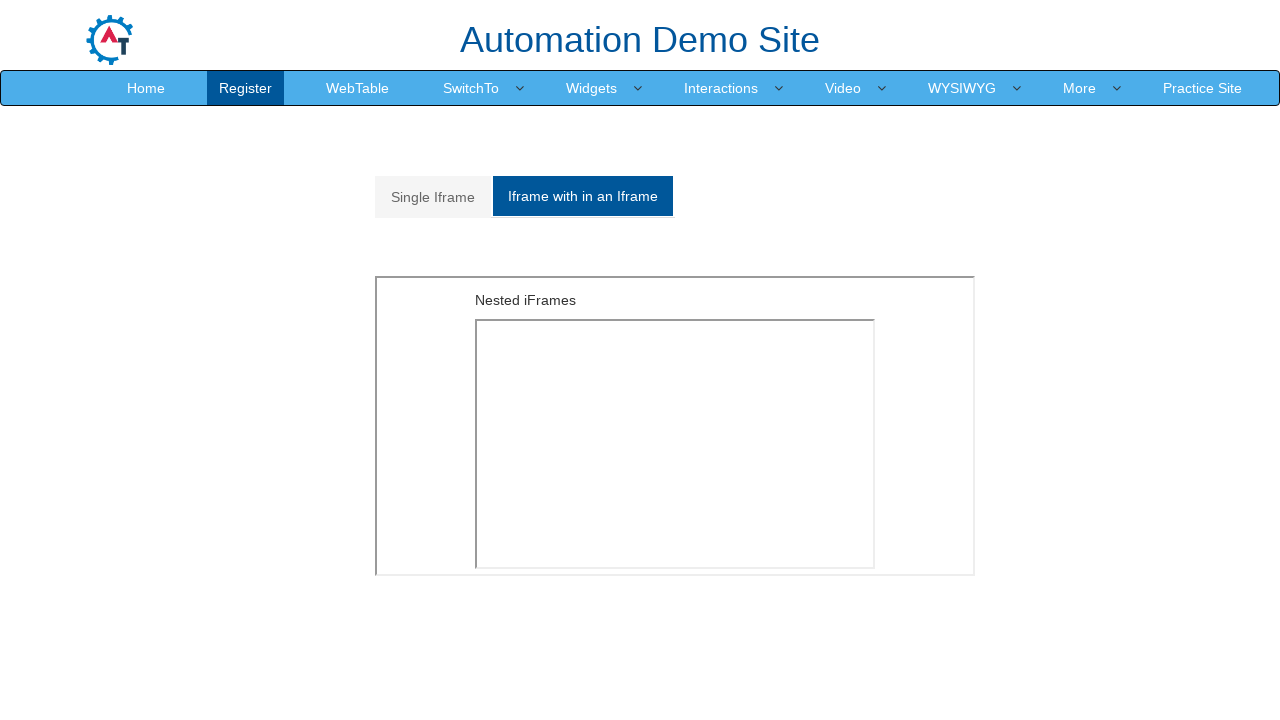

Located inner iframe nested within outer iframe
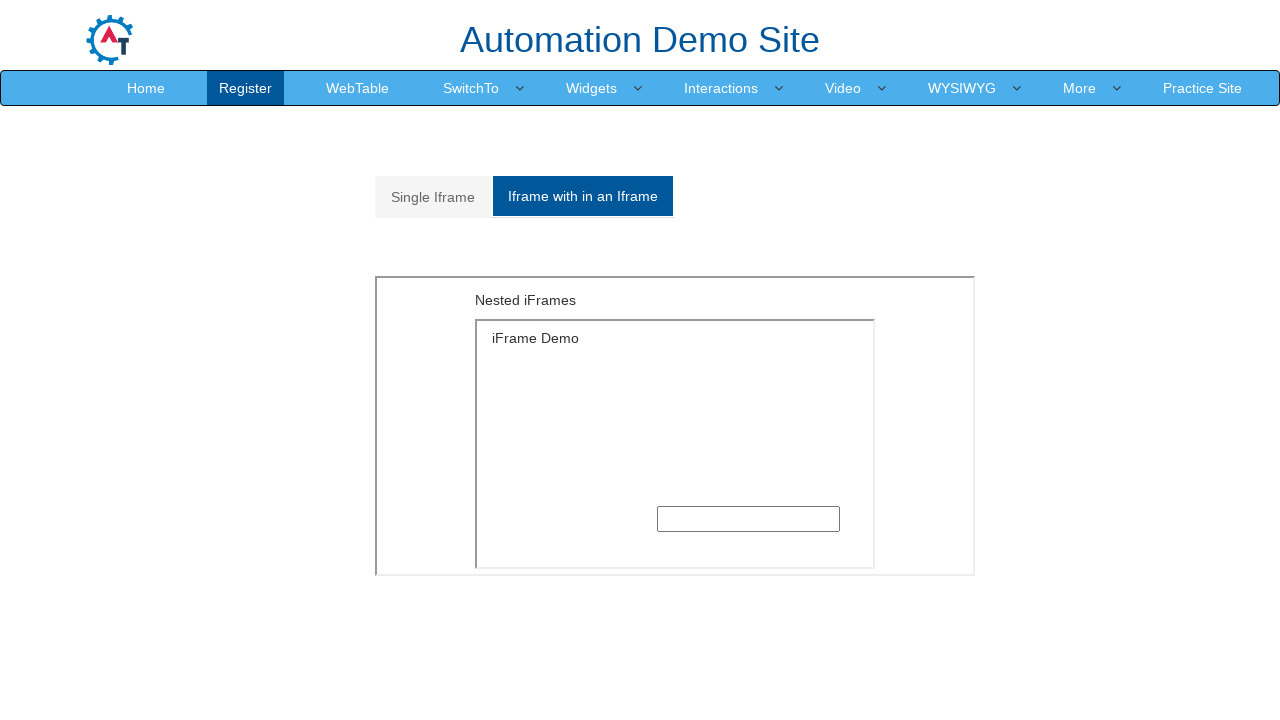

Filled text input inside nested iframe with 'Inside nested frame :)' on xpath=//iframe[@src='MultipleFrames.html'] >> internal:control=enter-frame >> xp
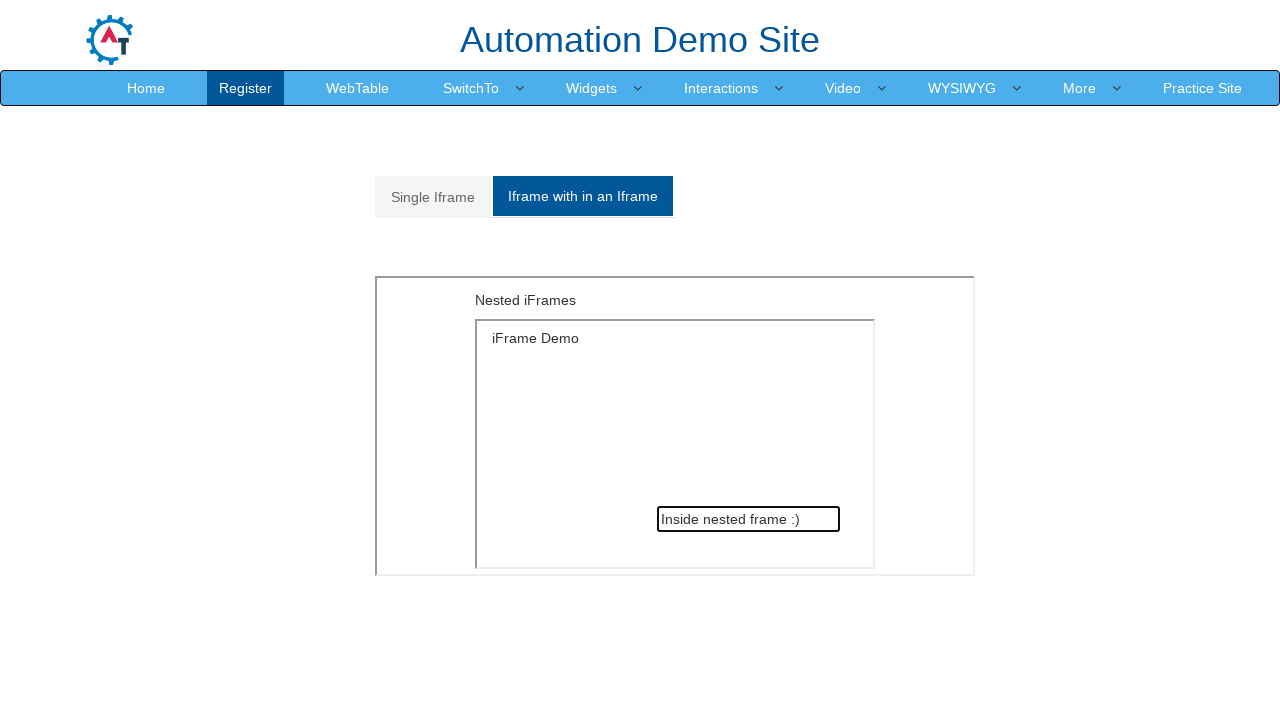

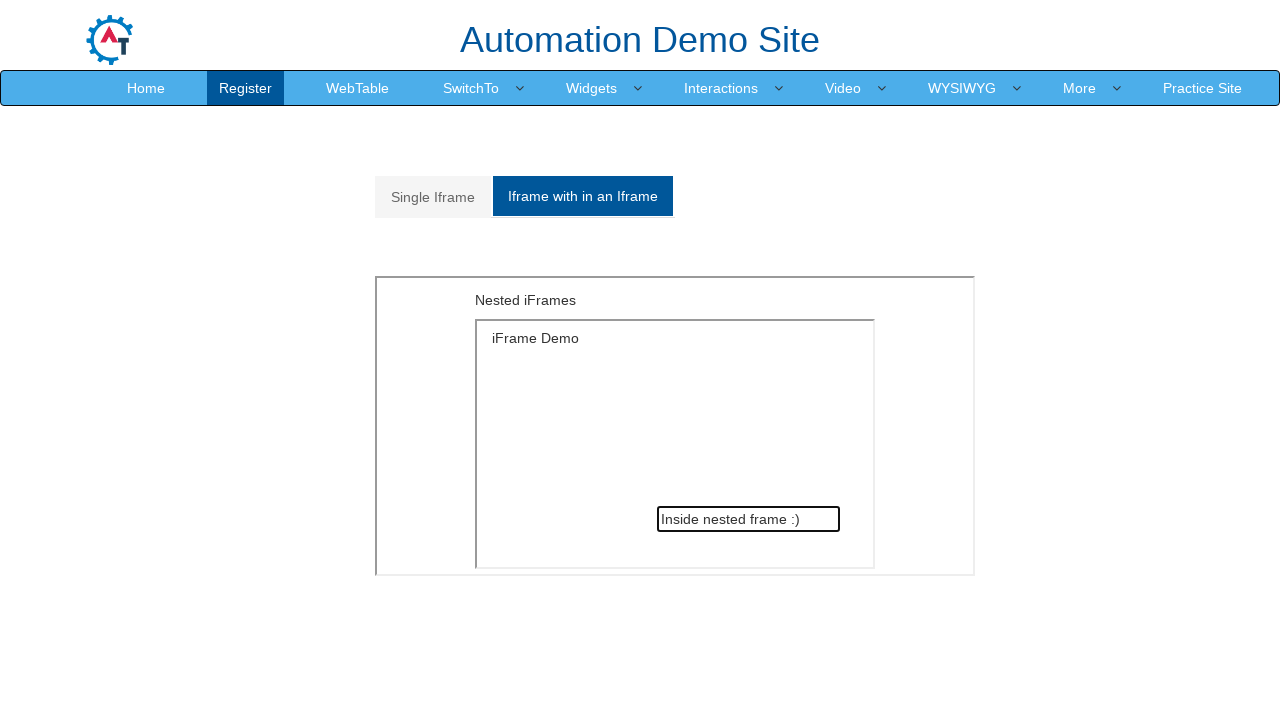